Navigates to JPL Space page and clicks on the full image button to view the featured Mars image

Starting URL: https://data-class-jpl-space.s3.amazonaws.com/JPL_Space/index.html

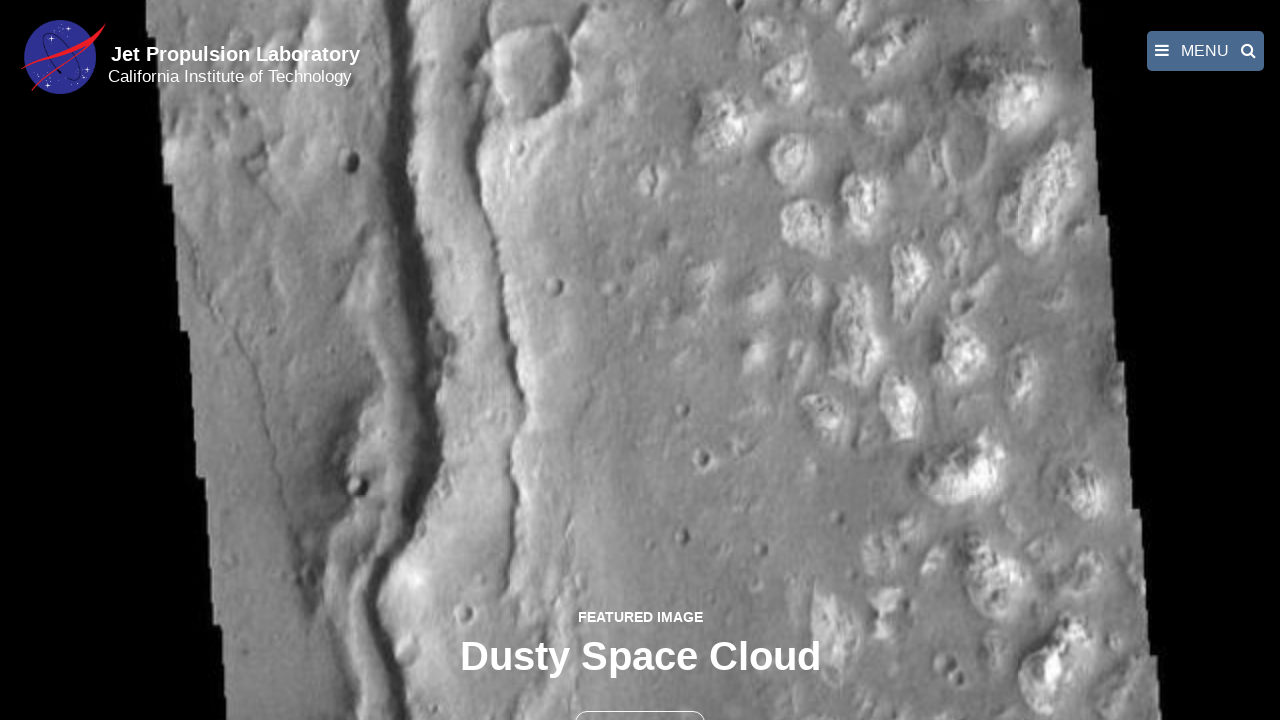

Navigated to JPL Space page
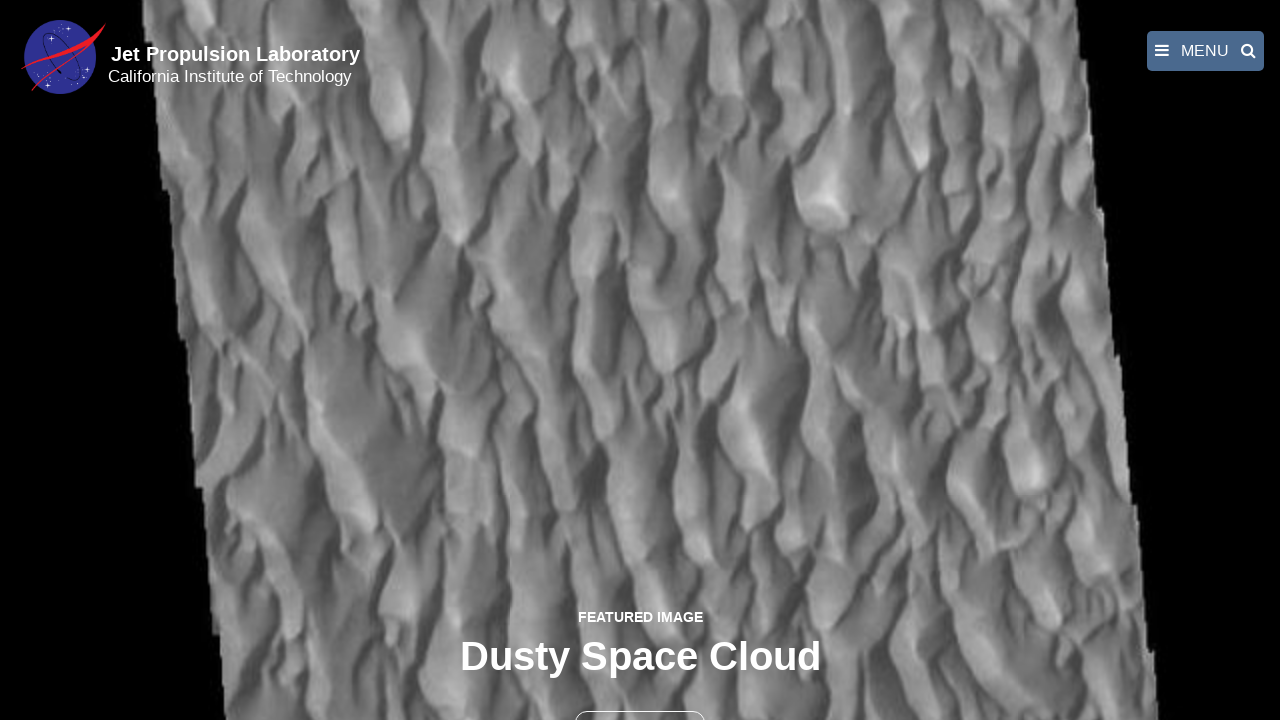

Clicked FULL IMAGE button to view featured Mars image at (640, 699) on text=FULL IMAGE
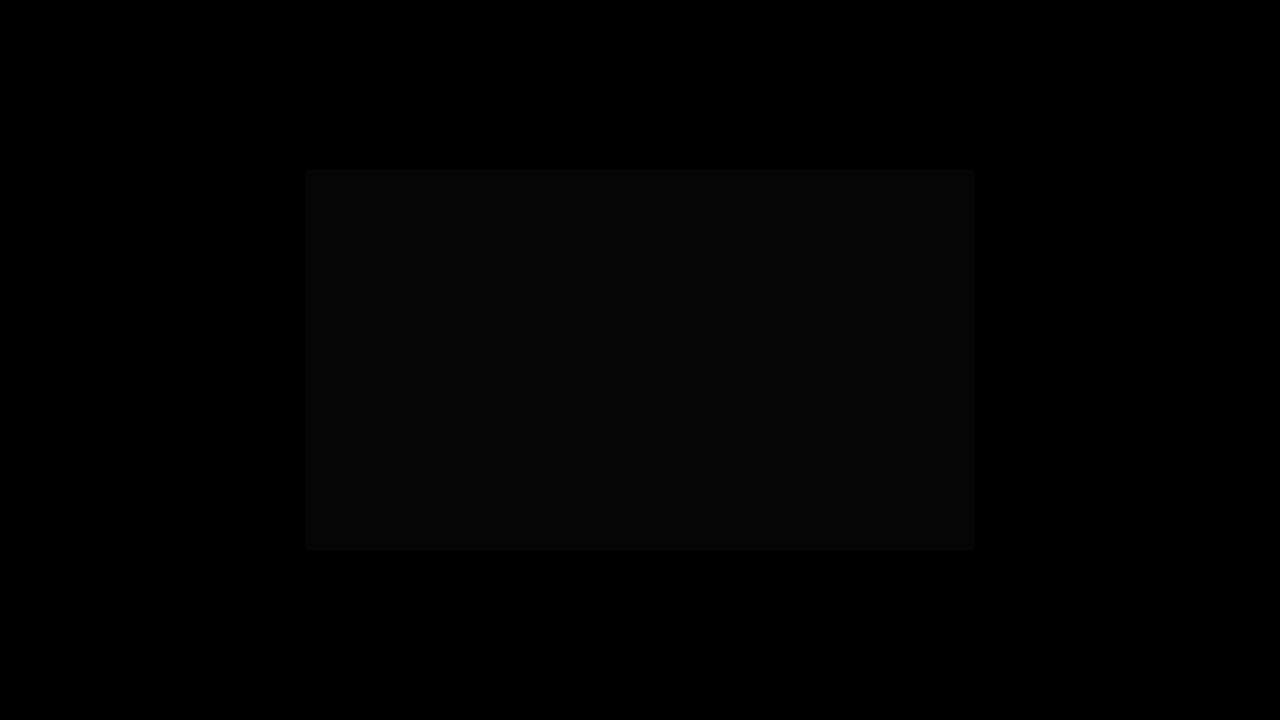

Full image modal loaded with featured Mars image
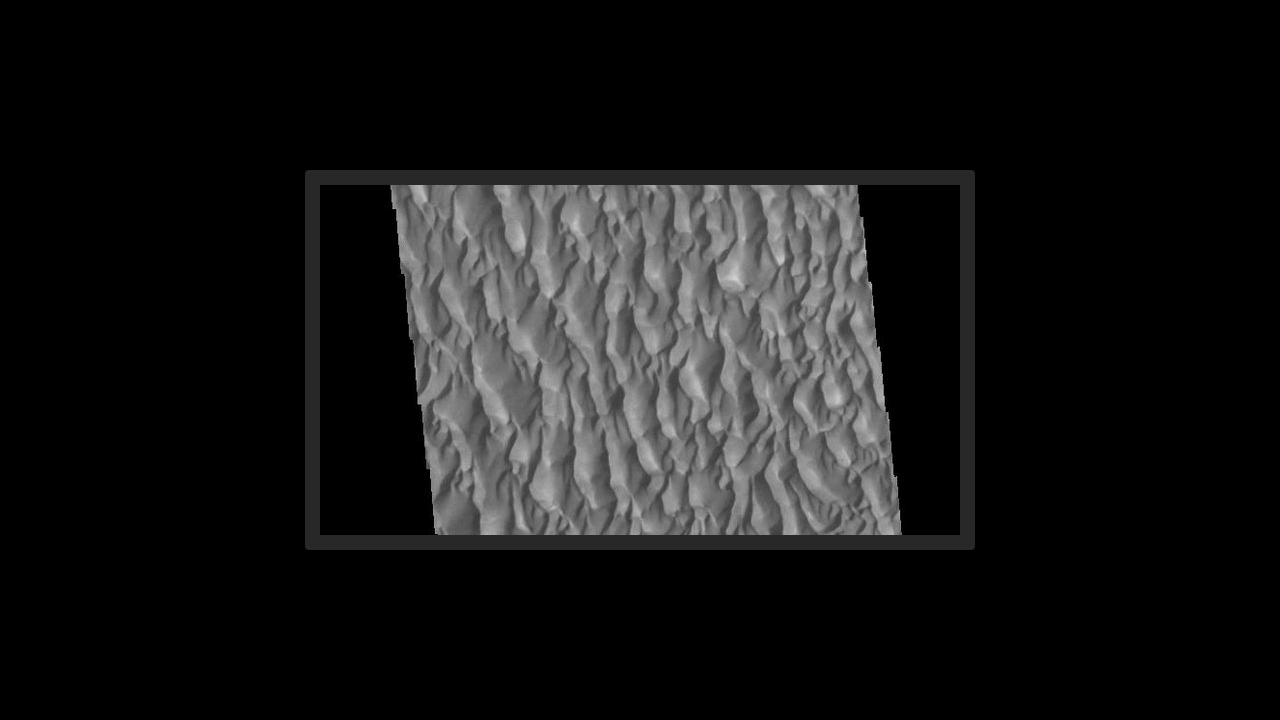

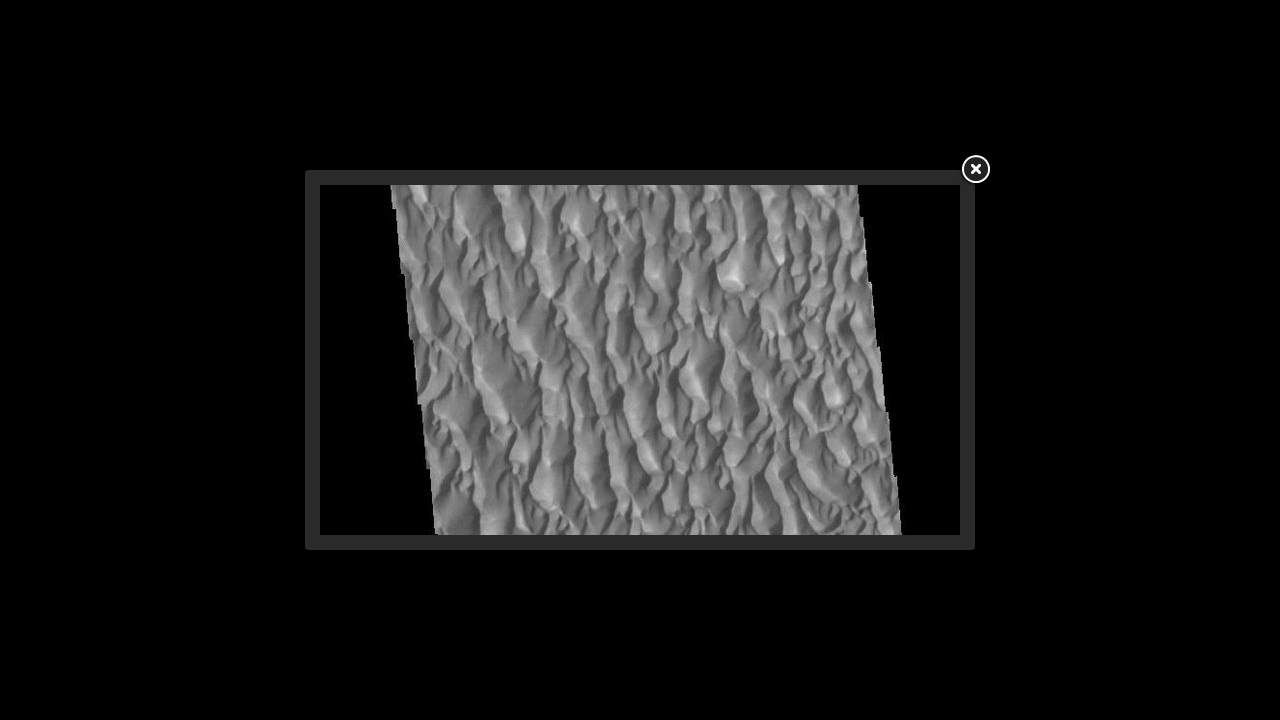